Tests clicking on the Google Cloud Pricing Calculator search result link from search results page

Starting URL: https://cloud.google.com/s/results/?q=Google%20Cloud%20Platform%20Pricing%20Calculator

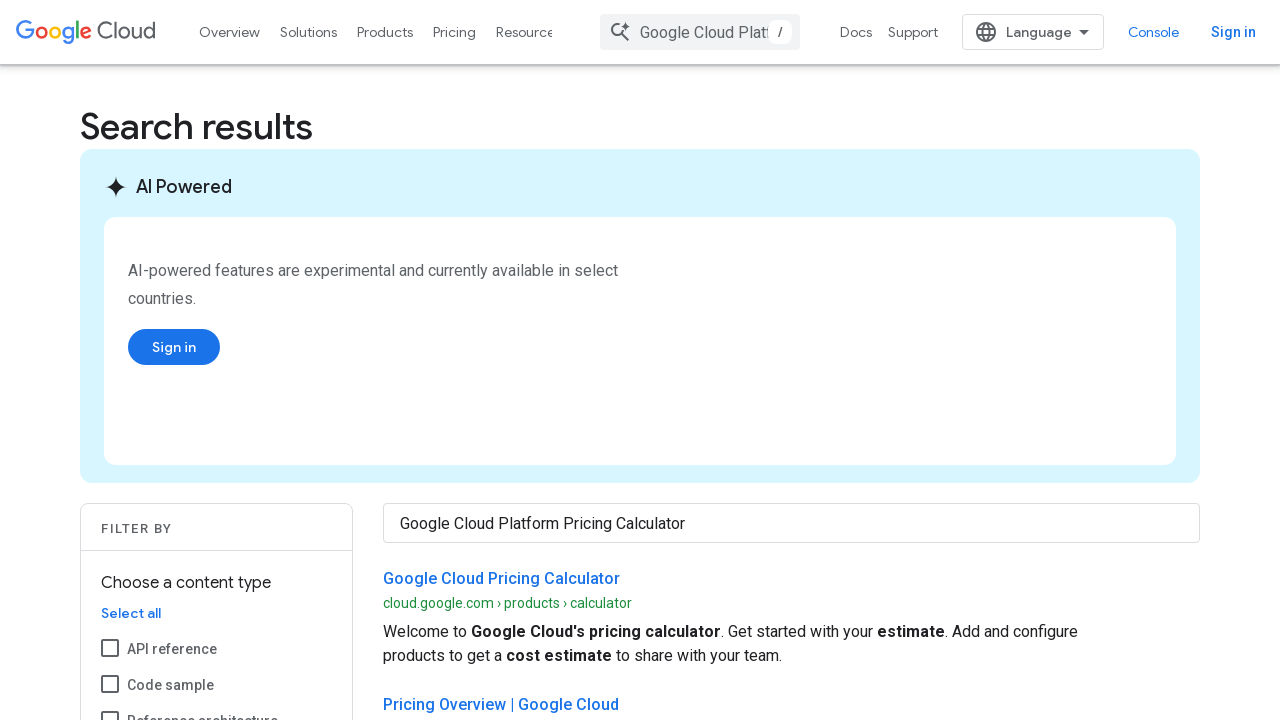

Waited for Google Cloud Pricing Calculator search result title to load
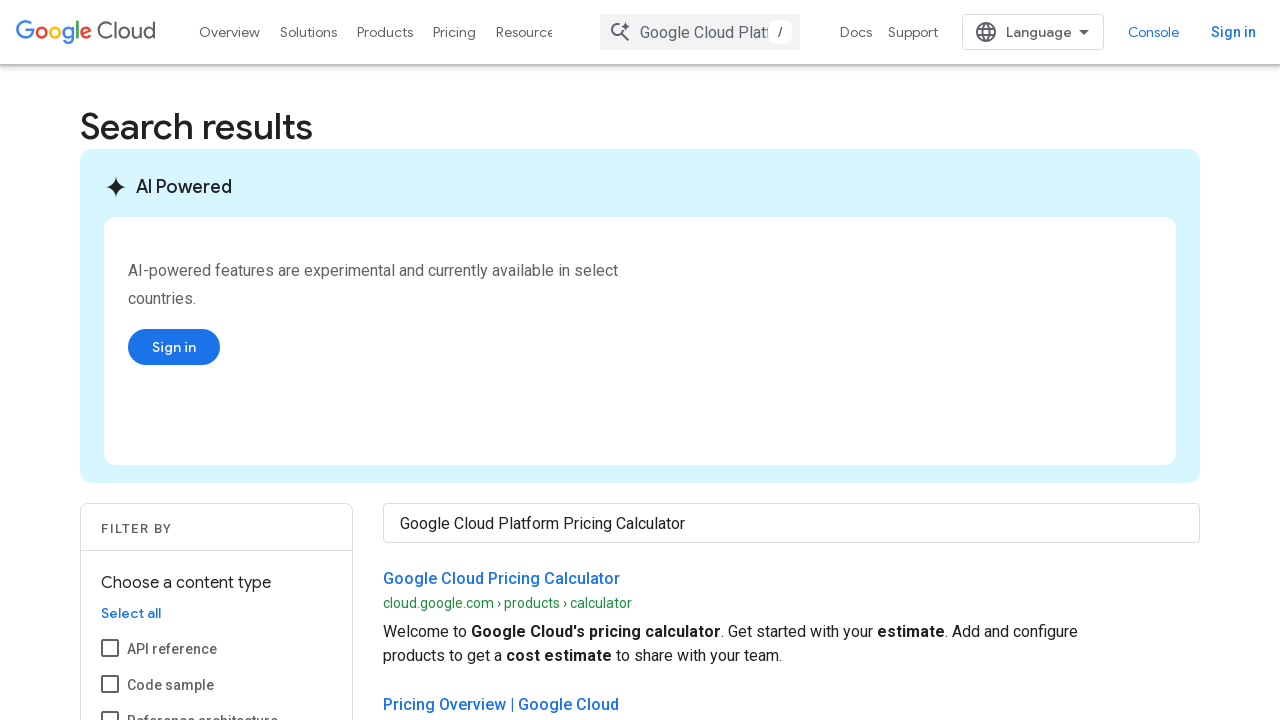

Clicked on Google Cloud Pricing Calculator search result link at (501, 578) on div.gs-title a
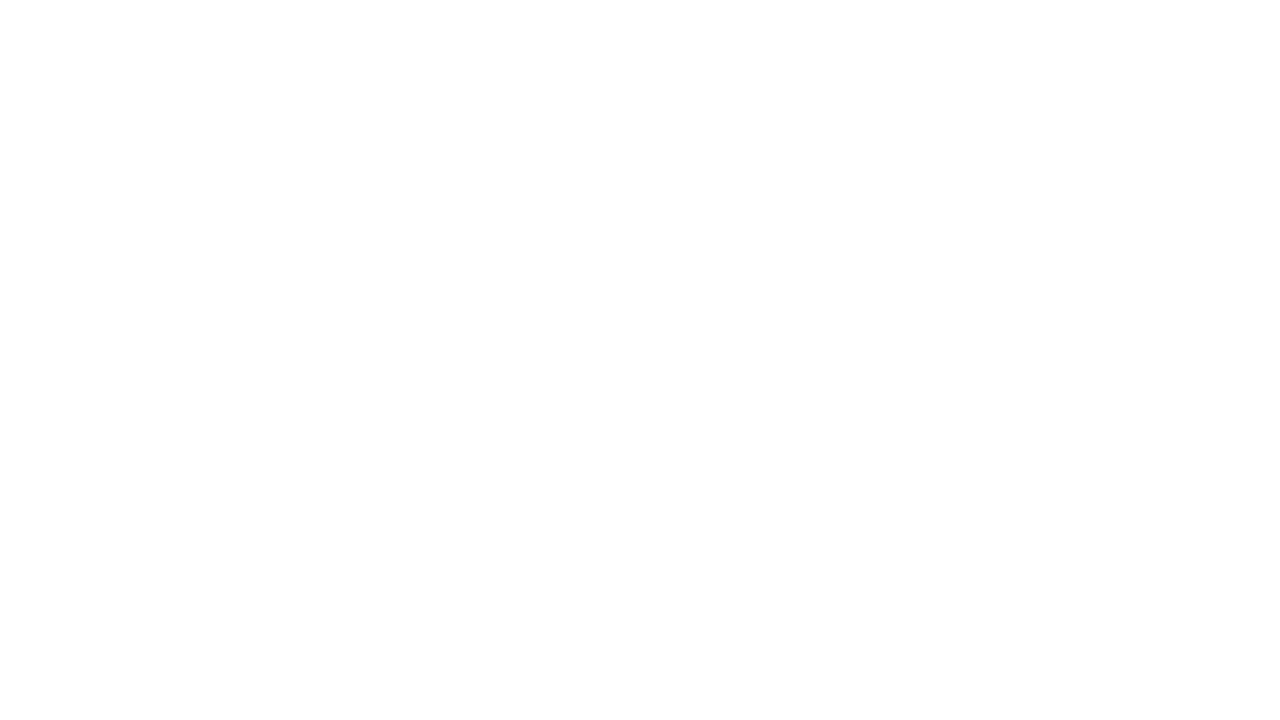

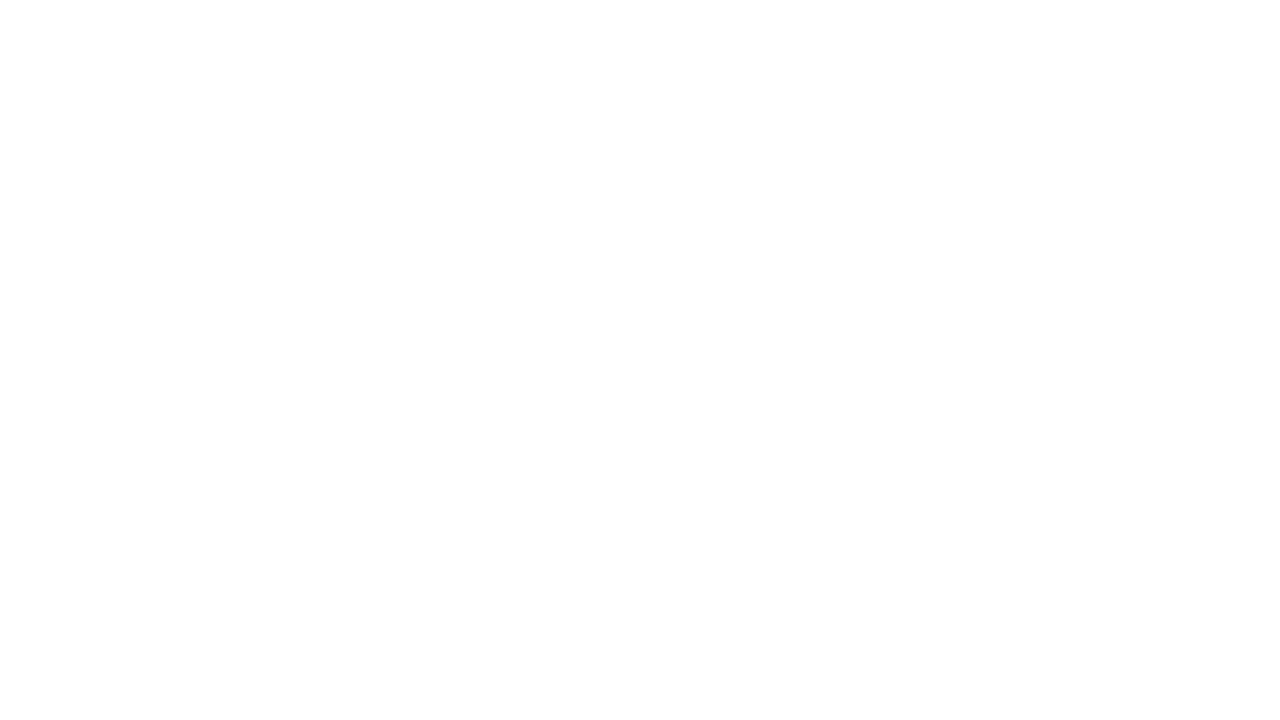